Tests that completed items are removed when Clear completed button is clicked.

Starting URL: https://demo.playwright.dev/todomvc

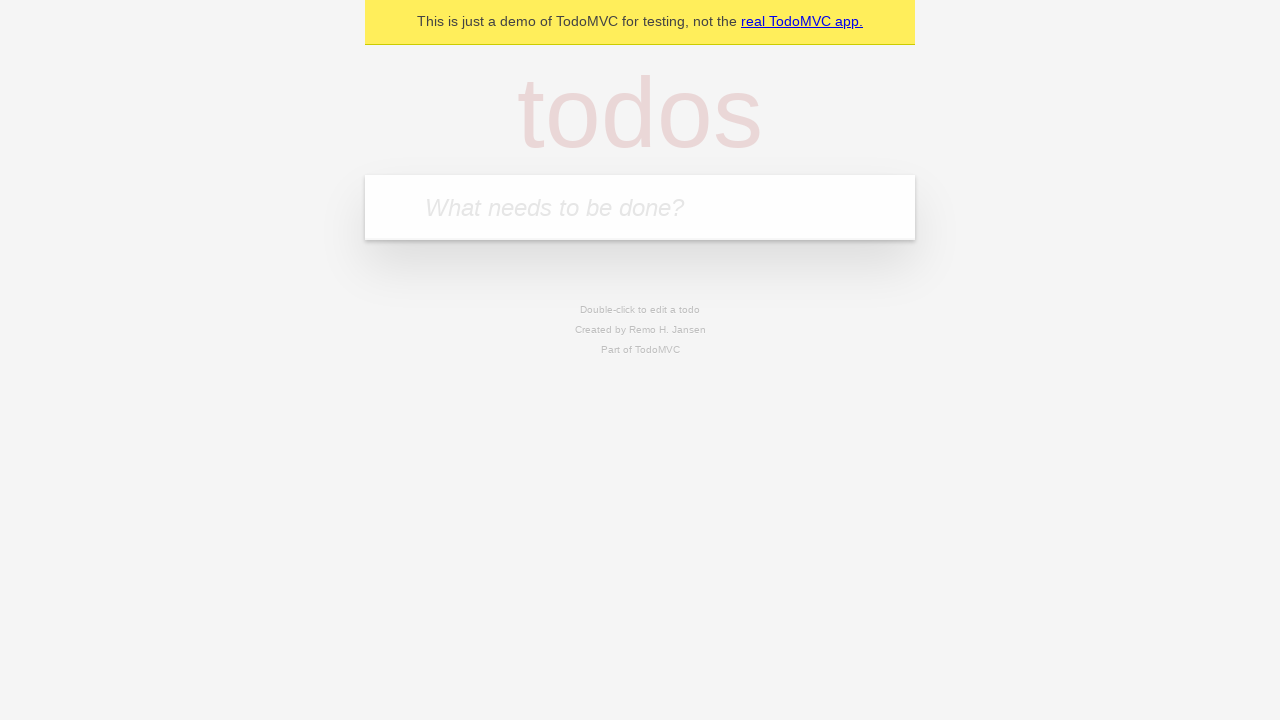

Filled todo input with 'buy some cheese' on internal:attr=[placeholder="What needs to be done?"i]
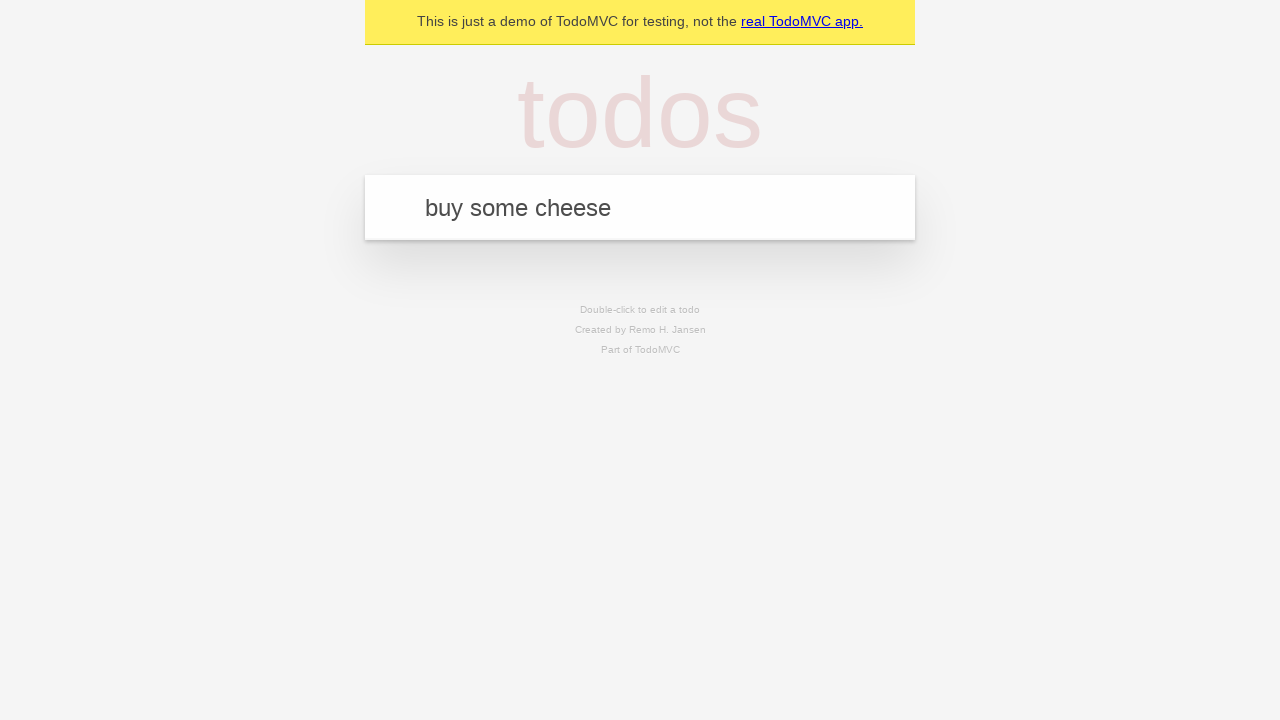

Pressed Enter to add first todo on internal:attr=[placeholder="What needs to be done?"i]
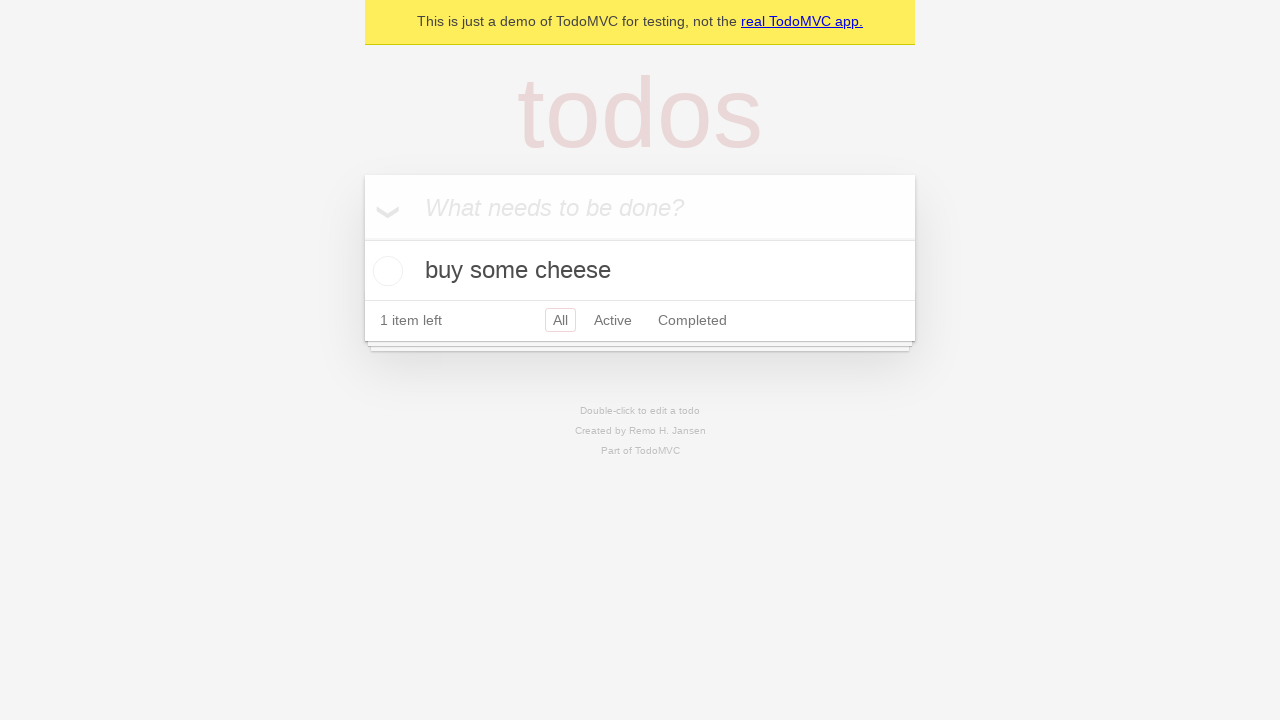

Filled todo input with 'feed the cat' on internal:attr=[placeholder="What needs to be done?"i]
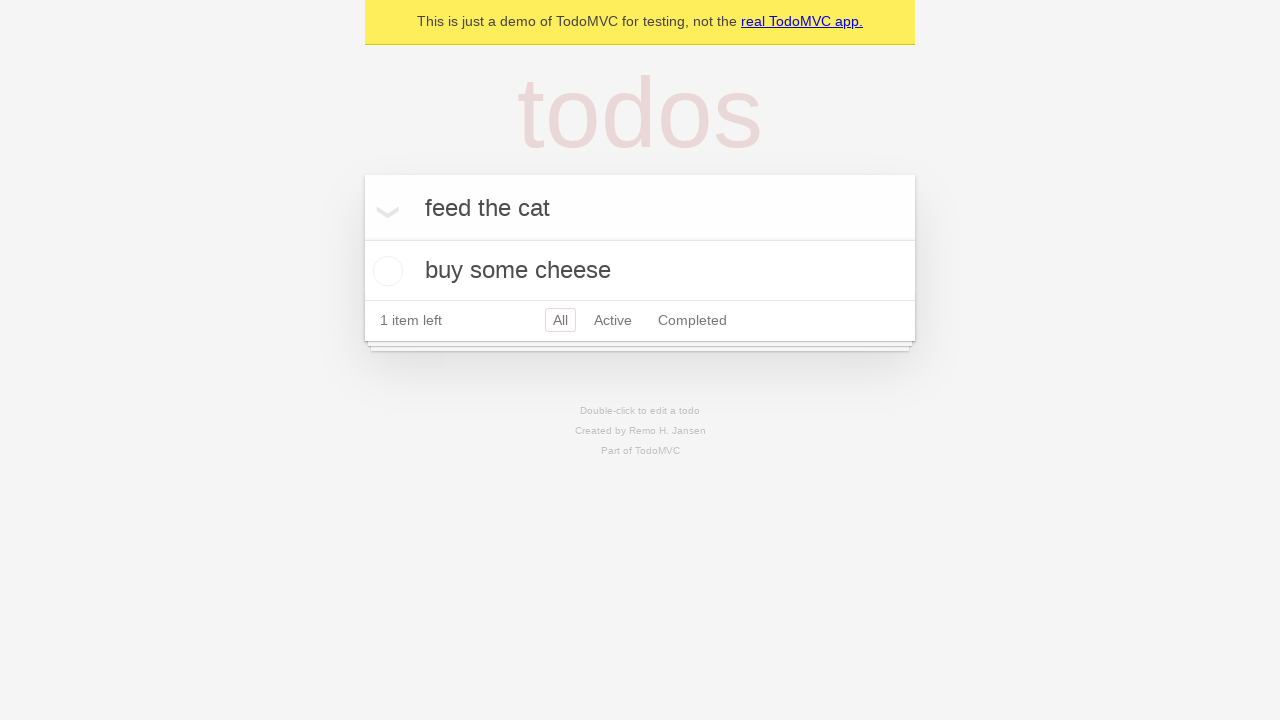

Pressed Enter to add second todo on internal:attr=[placeholder="What needs to be done?"i]
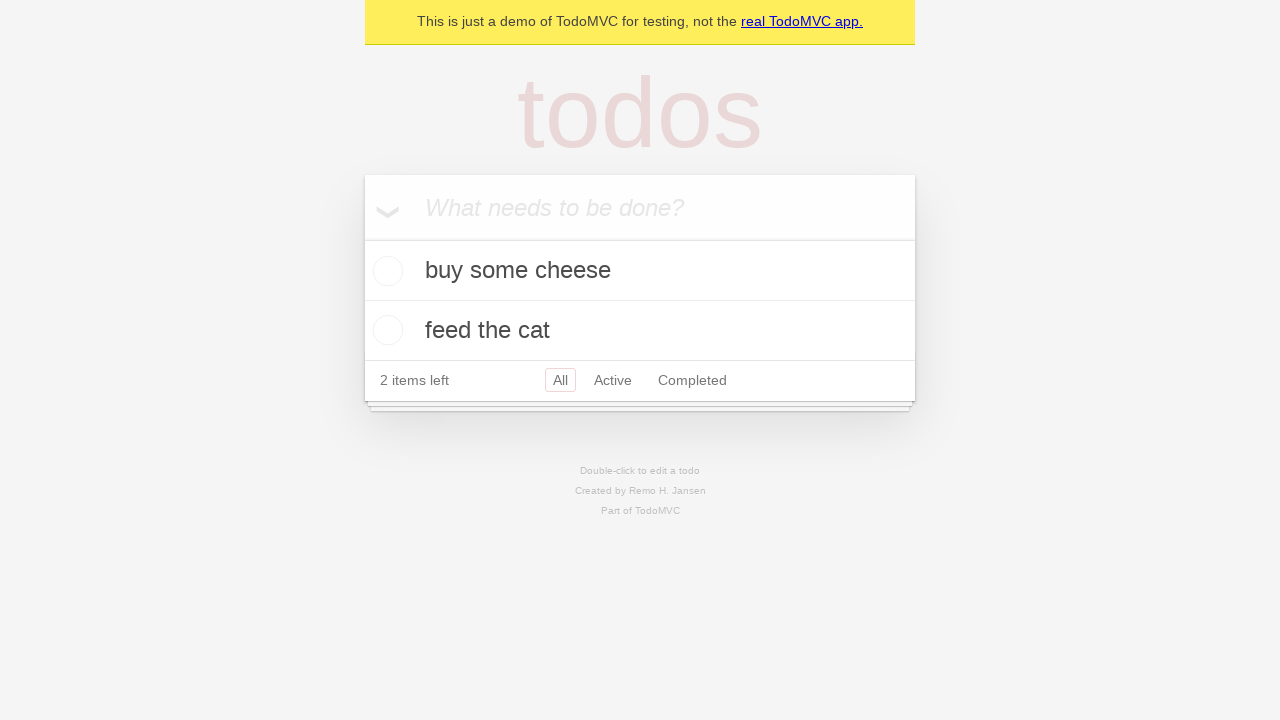

Filled todo input with 'book a doctors appointment' on internal:attr=[placeholder="What needs to be done?"i]
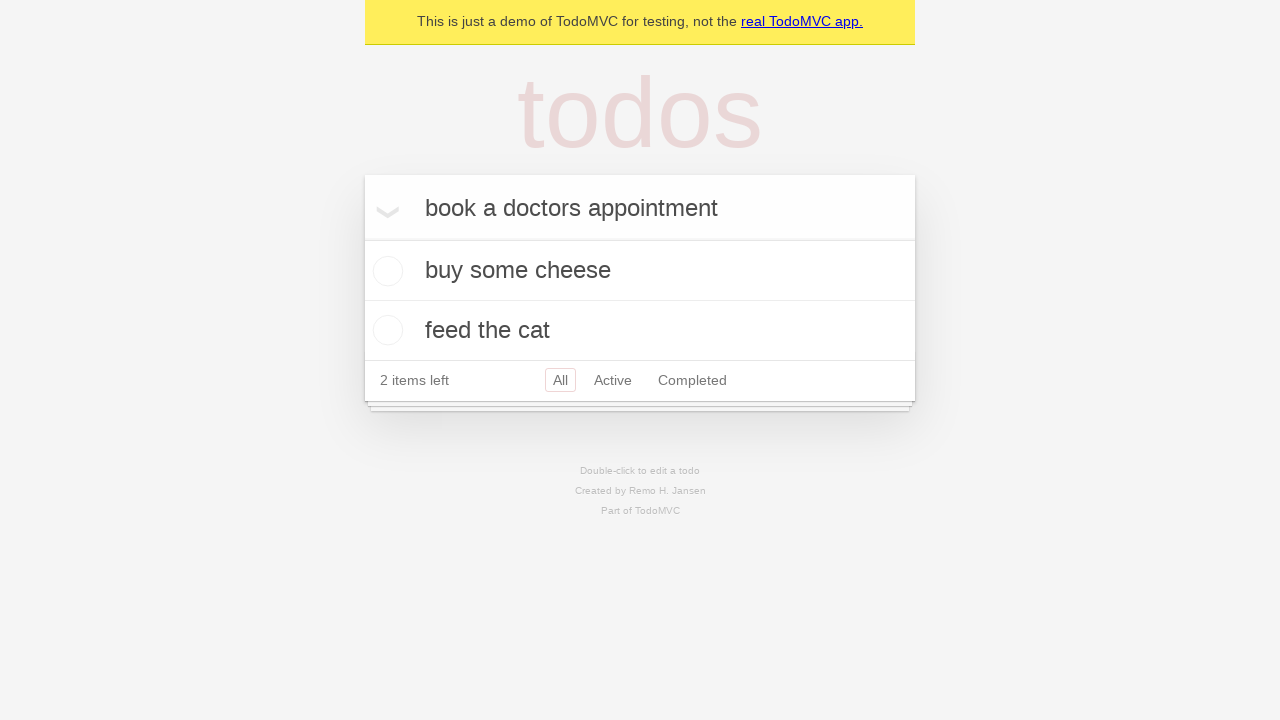

Pressed Enter to add third todo on internal:attr=[placeholder="What needs to be done?"i]
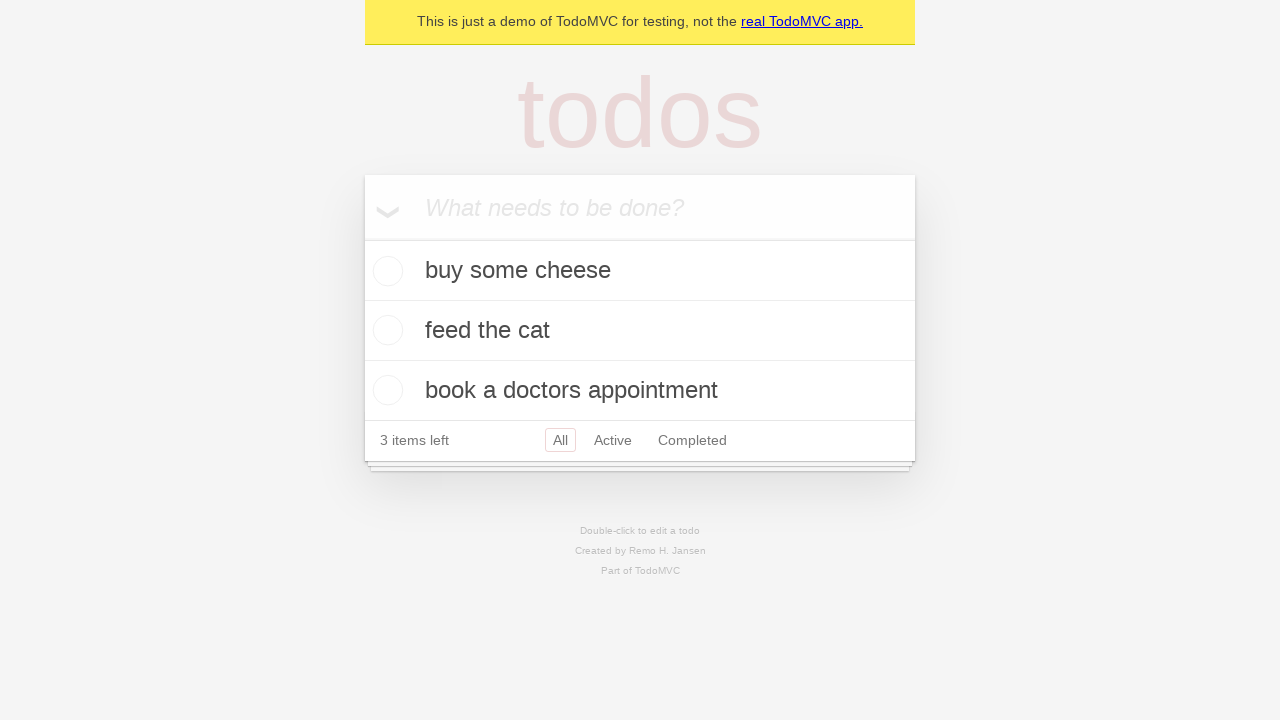

Checked the checkbox for second todo 'feed the cat' at (385, 330) on internal:testid=[data-testid="todo-item"s] >> nth=1 >> internal:role=checkbox
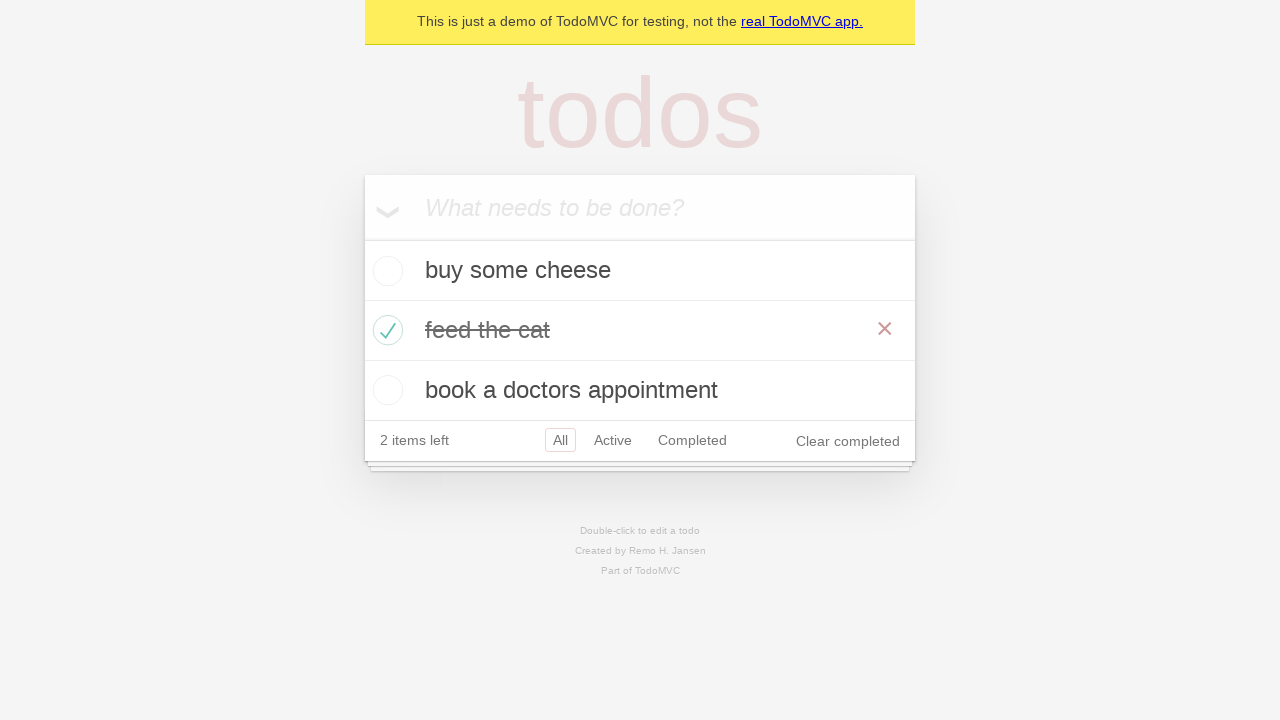

Clicked 'Clear completed' button to remove completed items at (848, 441) on internal:role=button[name="Clear completed"i]
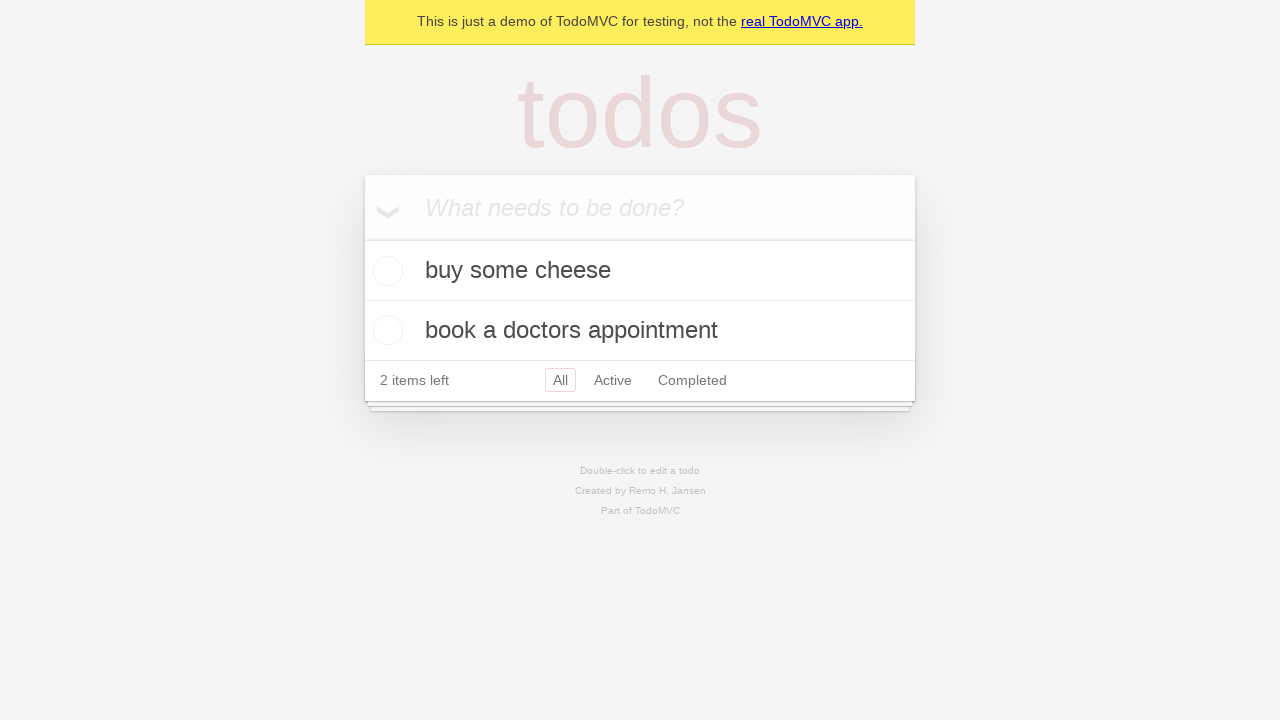

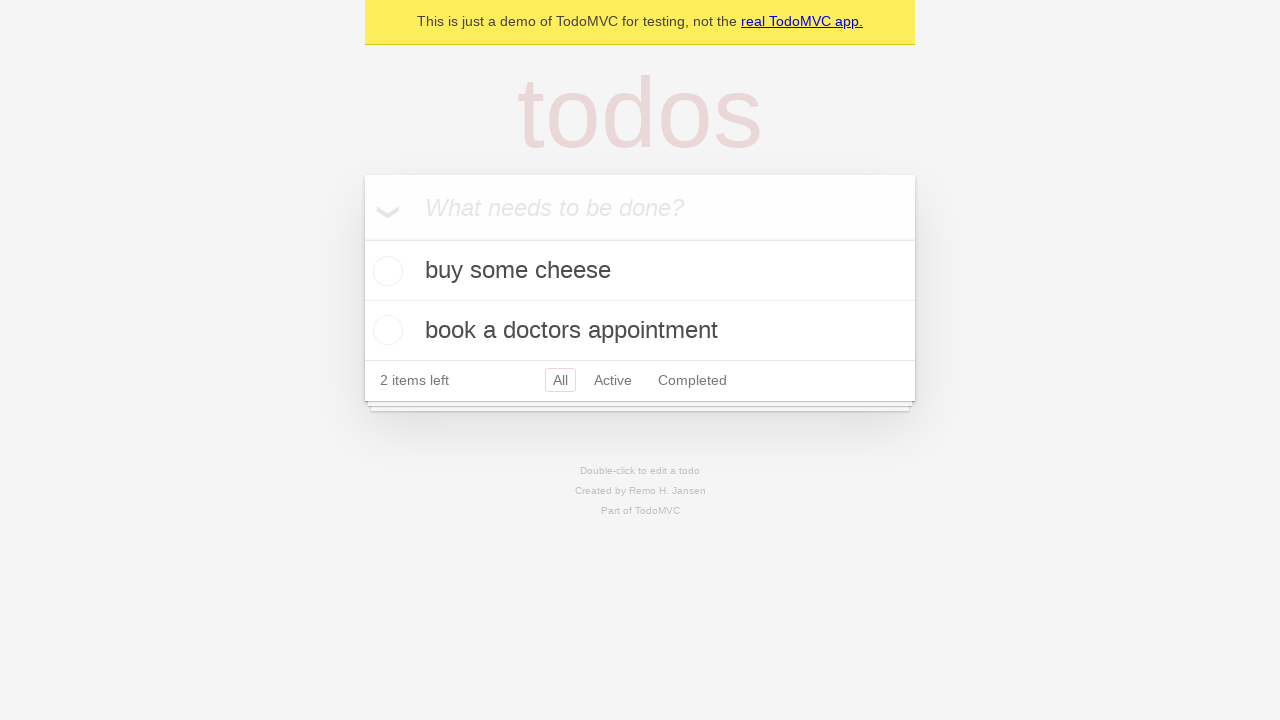